Tests dynamic dropdown functionality on a flight booking practice site by selecting origin station (Bangalore) and destination station (Chennai) from cascading dropdowns.

Starting URL: https://rahulshettyacademy.com/dropdownsPractise/

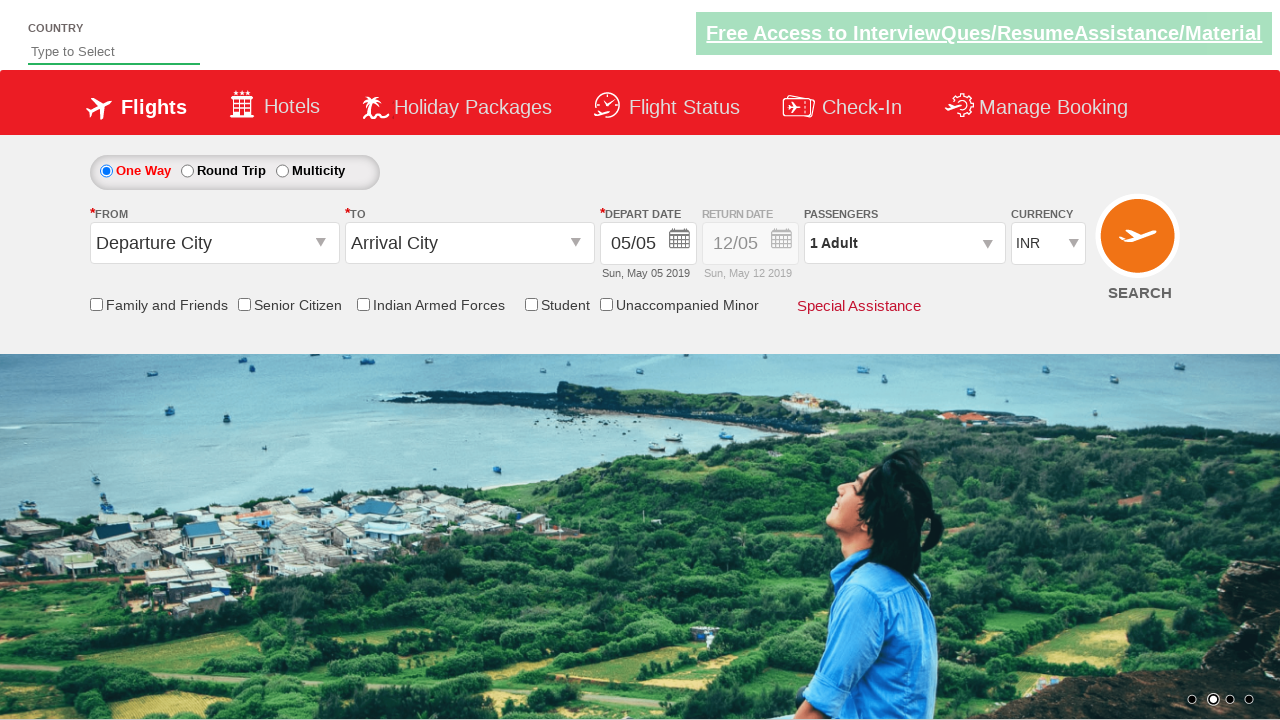

Clicked origin station dropdown to open it at (214, 243) on #ctl00_mainContent_ddl_originStation1_CTXT
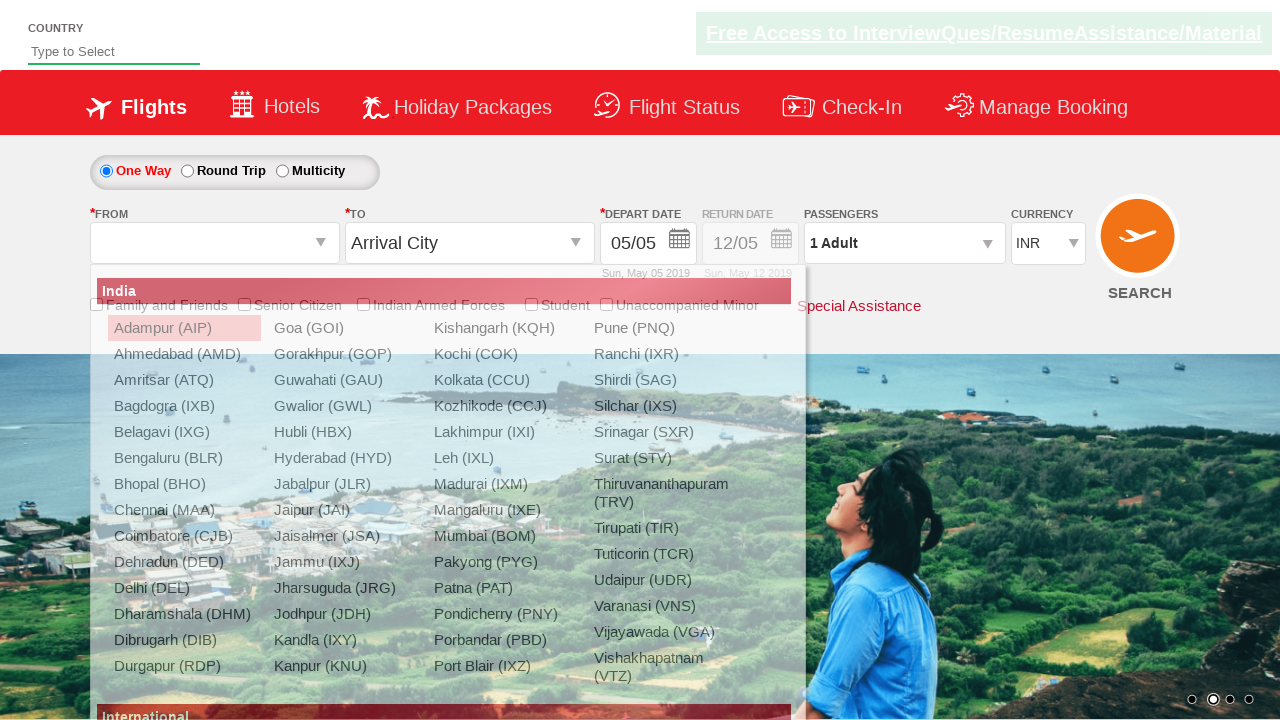

Selected Bangalore (BLR) as origin station at (184, 458) on xpath=//a[@value='BLR']
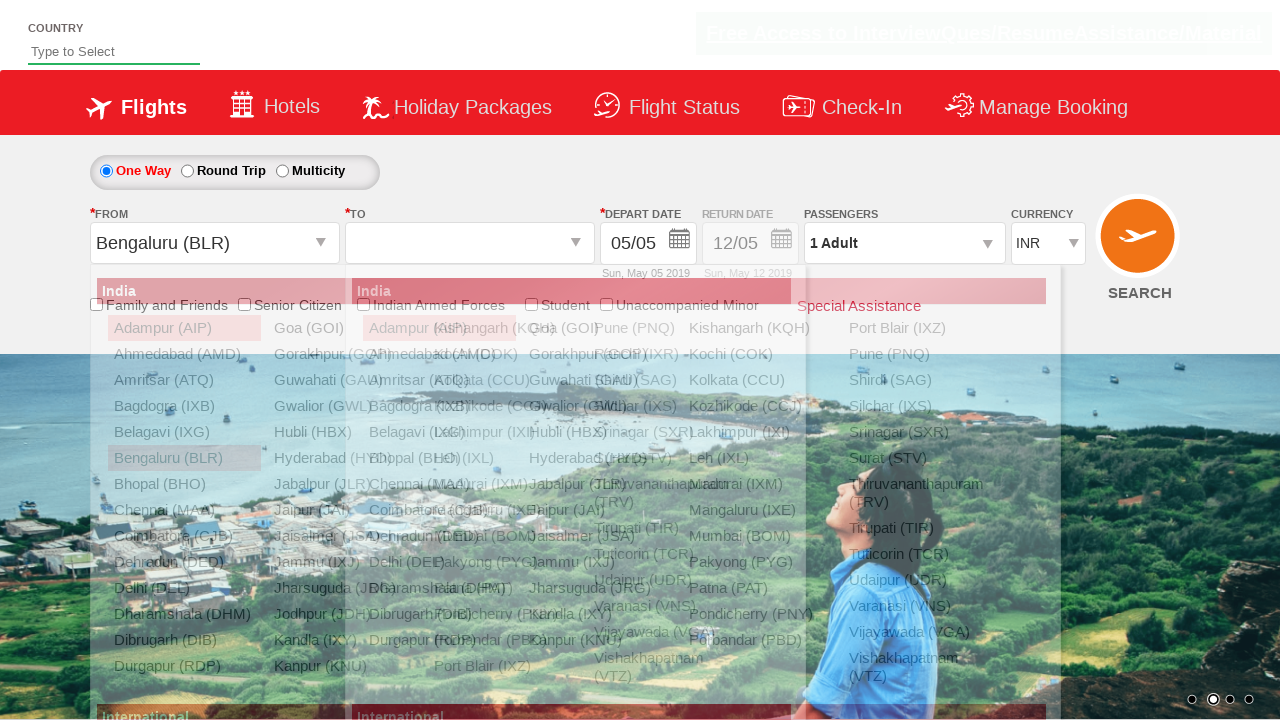

Waited for destination dropdown to become active
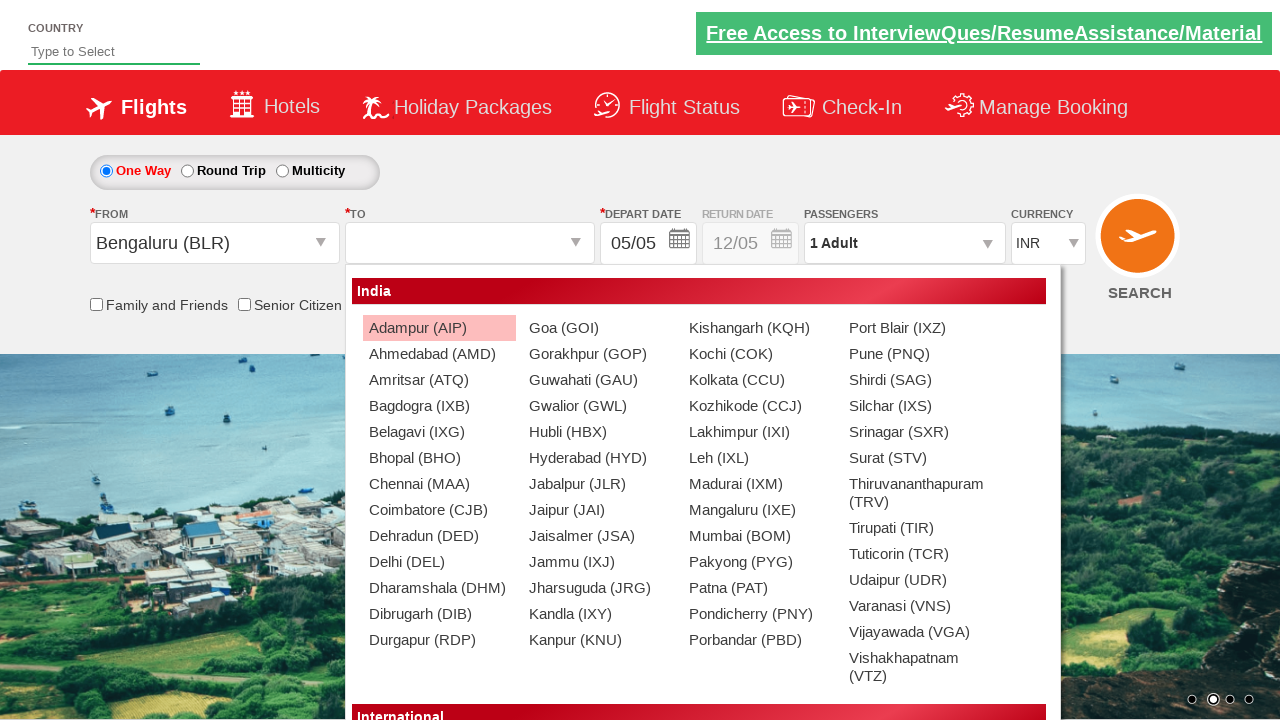

Selected Chennai (MAA) as destination station at (439, 484) on xpath=//div[@id='ctl00_mainContent_ddl_destinationStation1_CTNR']//a[@value='MAA
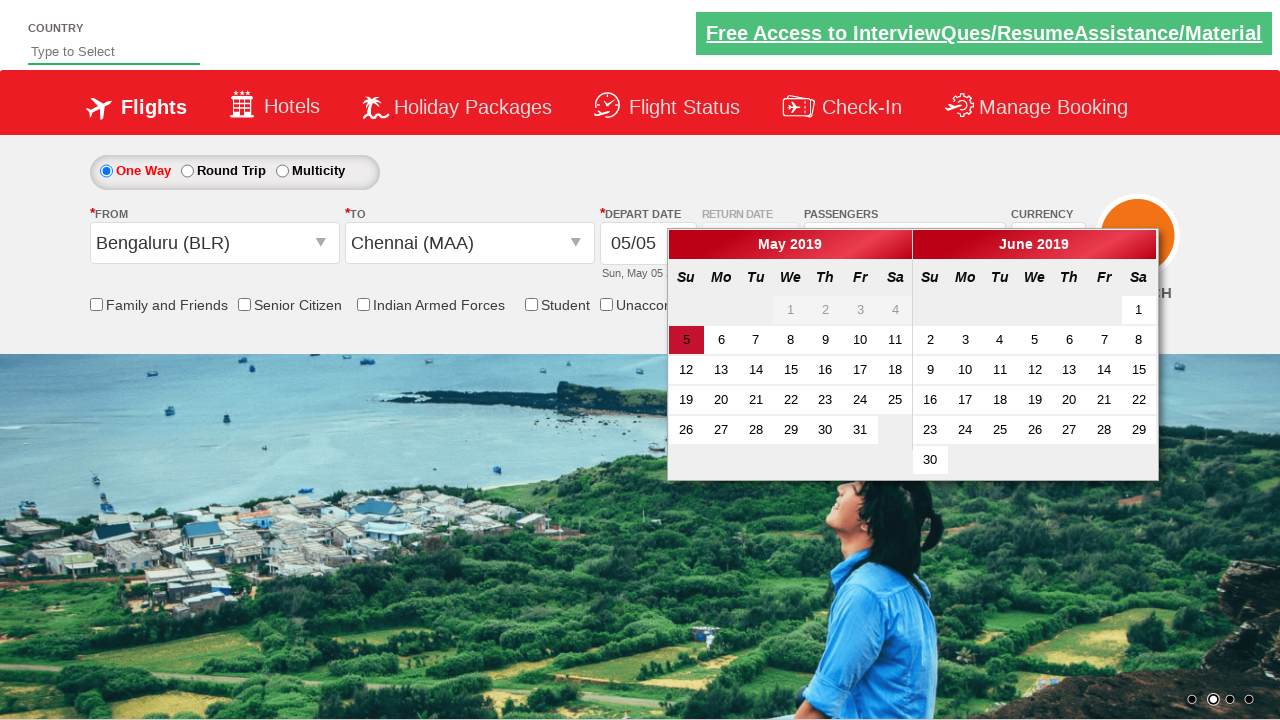

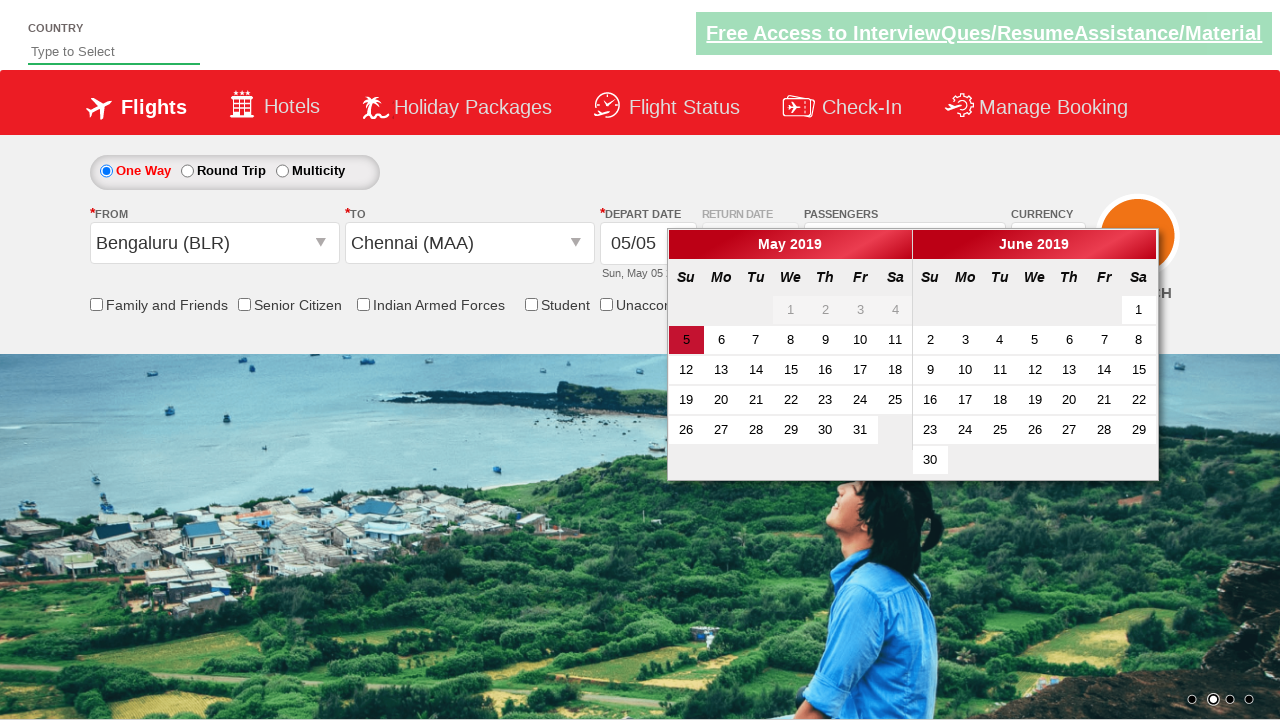